Solves a math problem by extracting a value from an element attribute, calculating the result, and submitting the form with checkbox selections

Starting URL: http://suninjuly.github.io/get_attribute.html

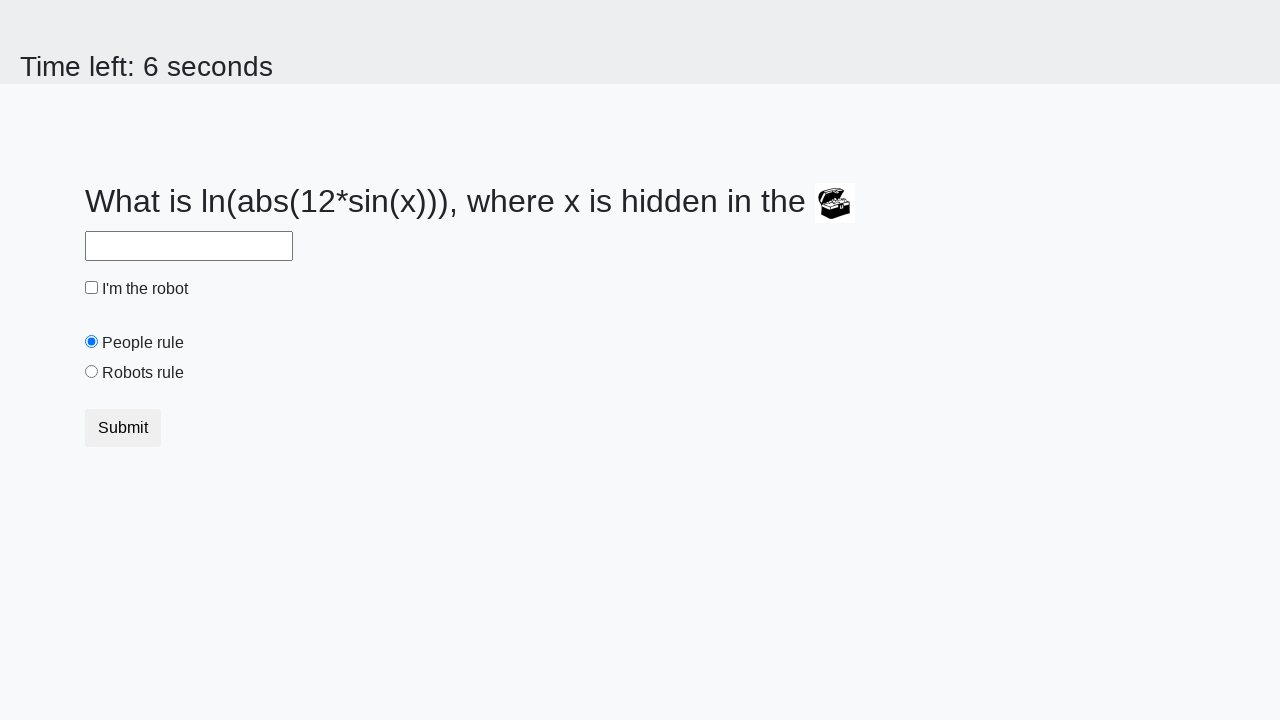

Located treasure element
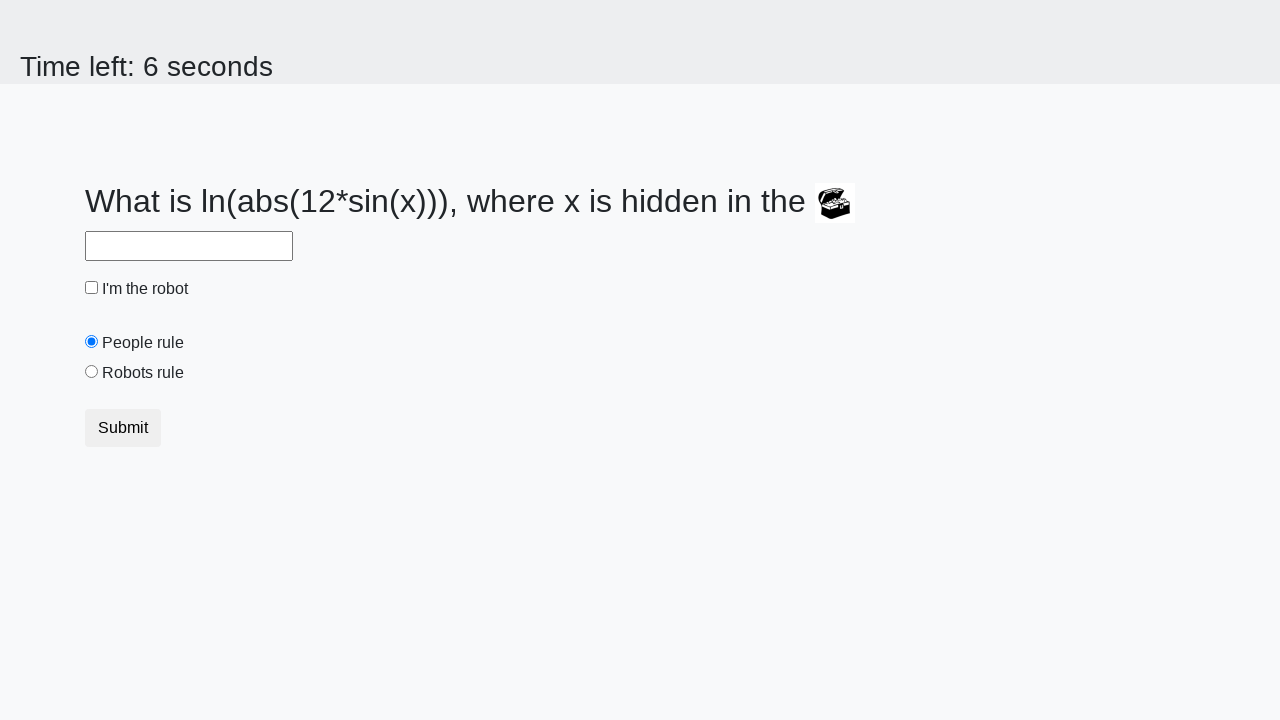

Extracted valuex attribute from treasure element: 502
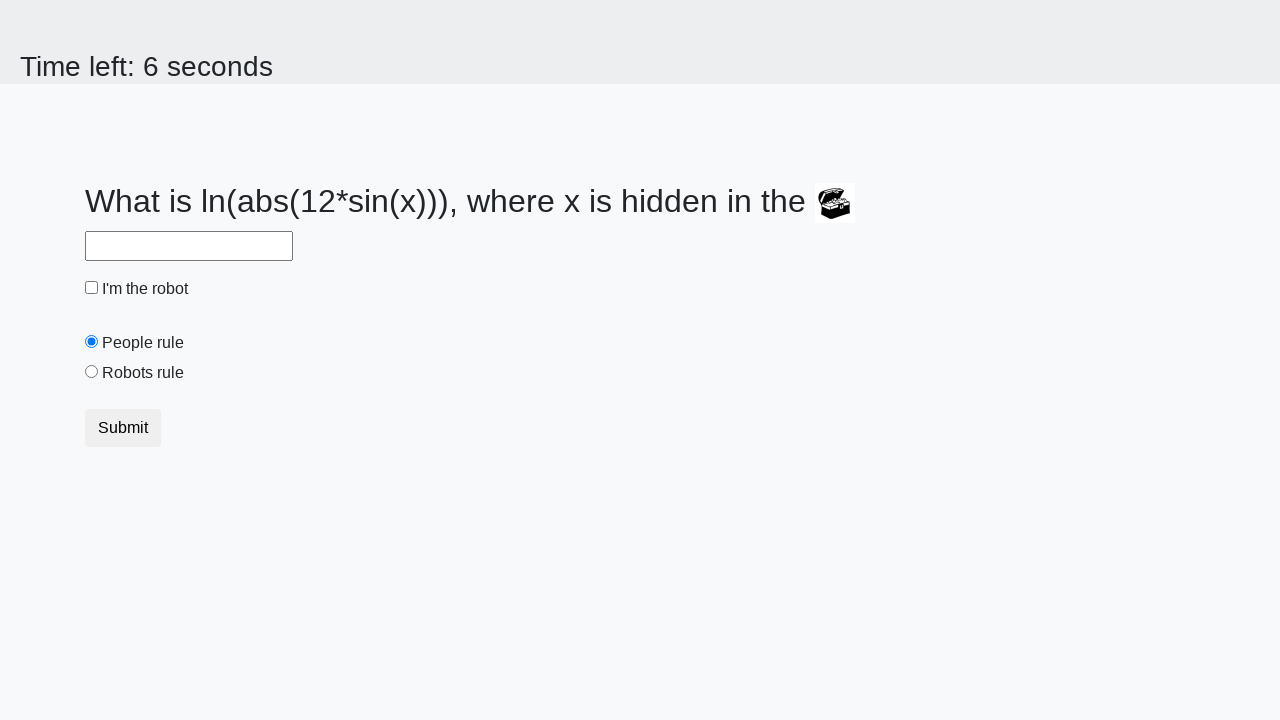

Calculated result using formula: y = 1.989002664279266
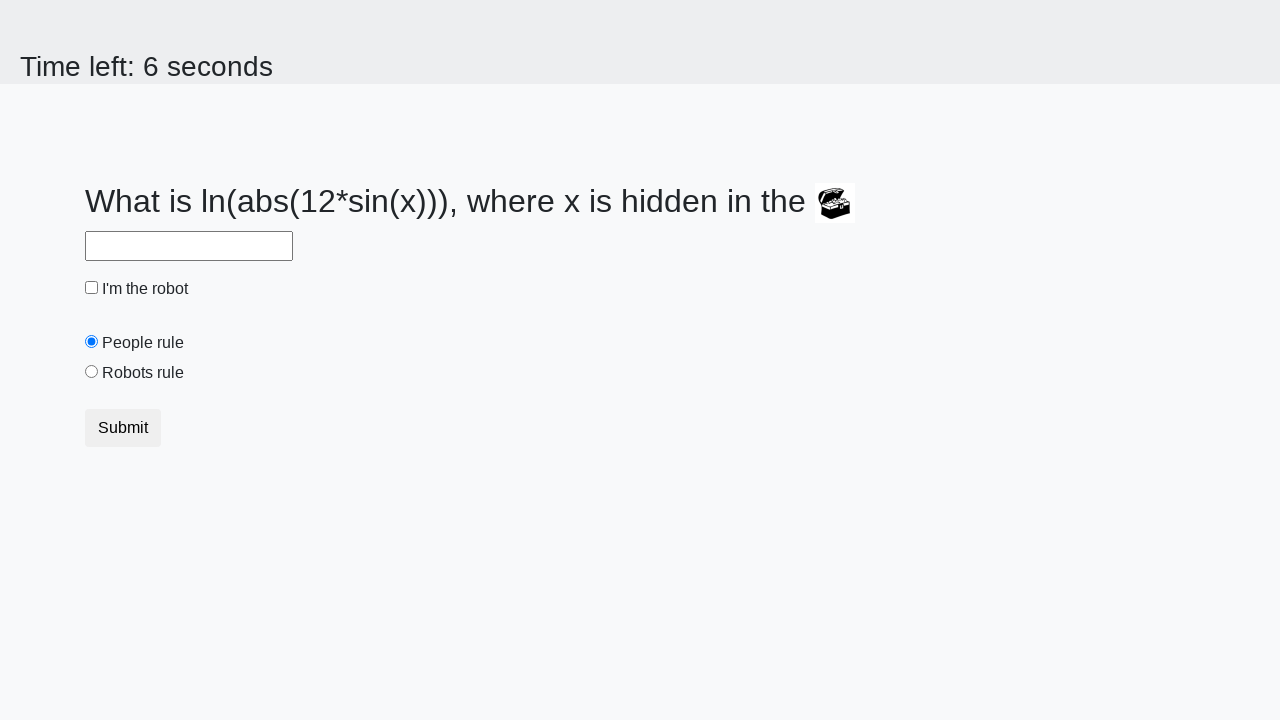

Filled answer field with calculated value: 1.989002664279266 on #answer
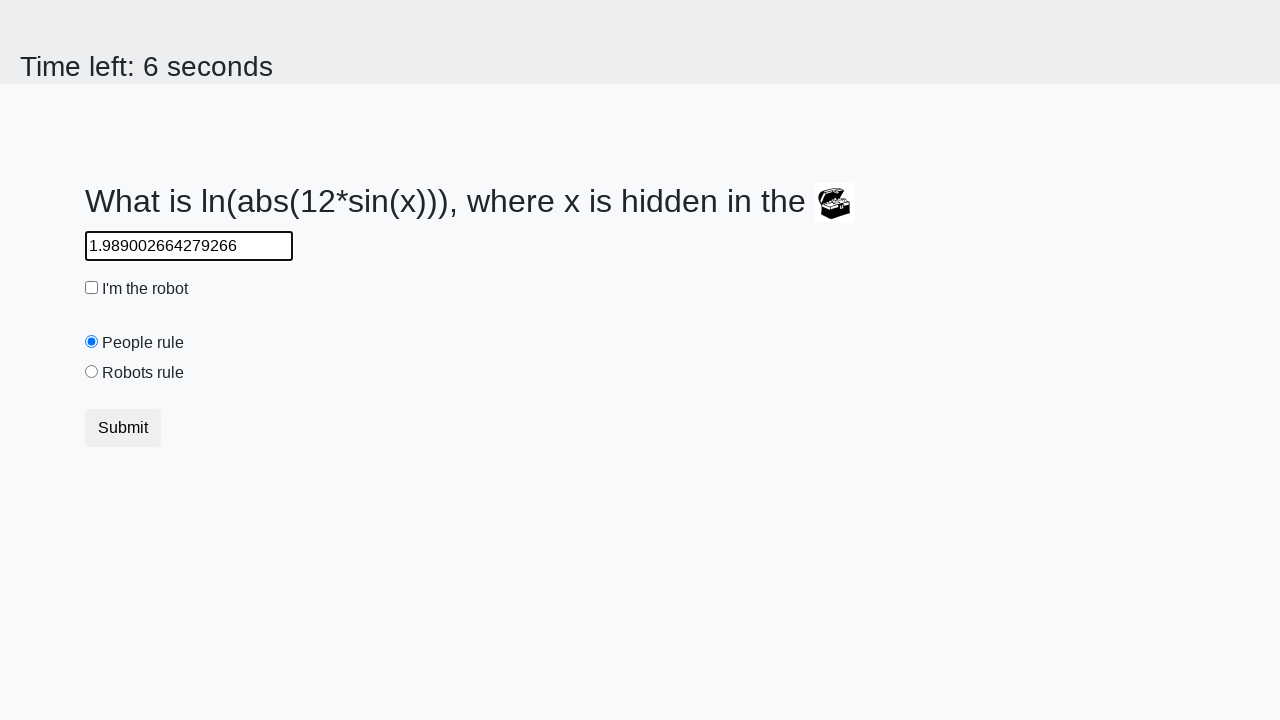

Clicked robot checkbox at (92, 288) on #robotCheckbox
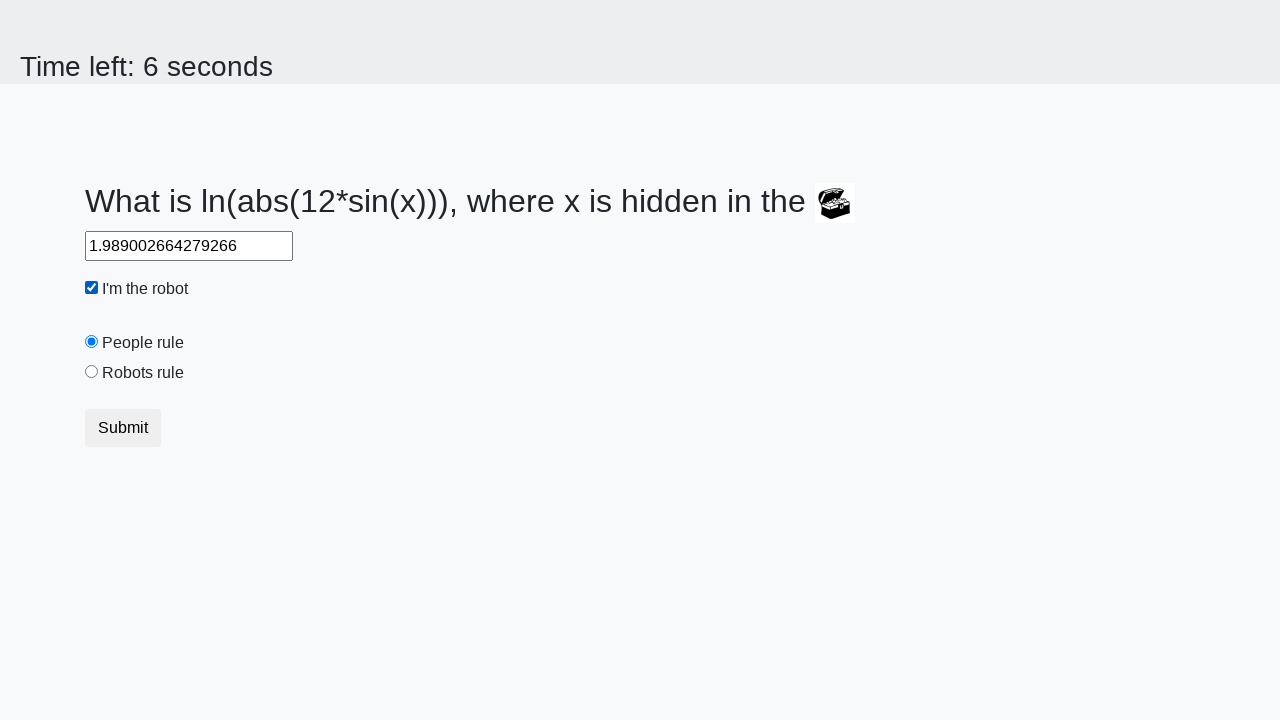

Selected robots rule radio button at (92, 372) on #robotsRule
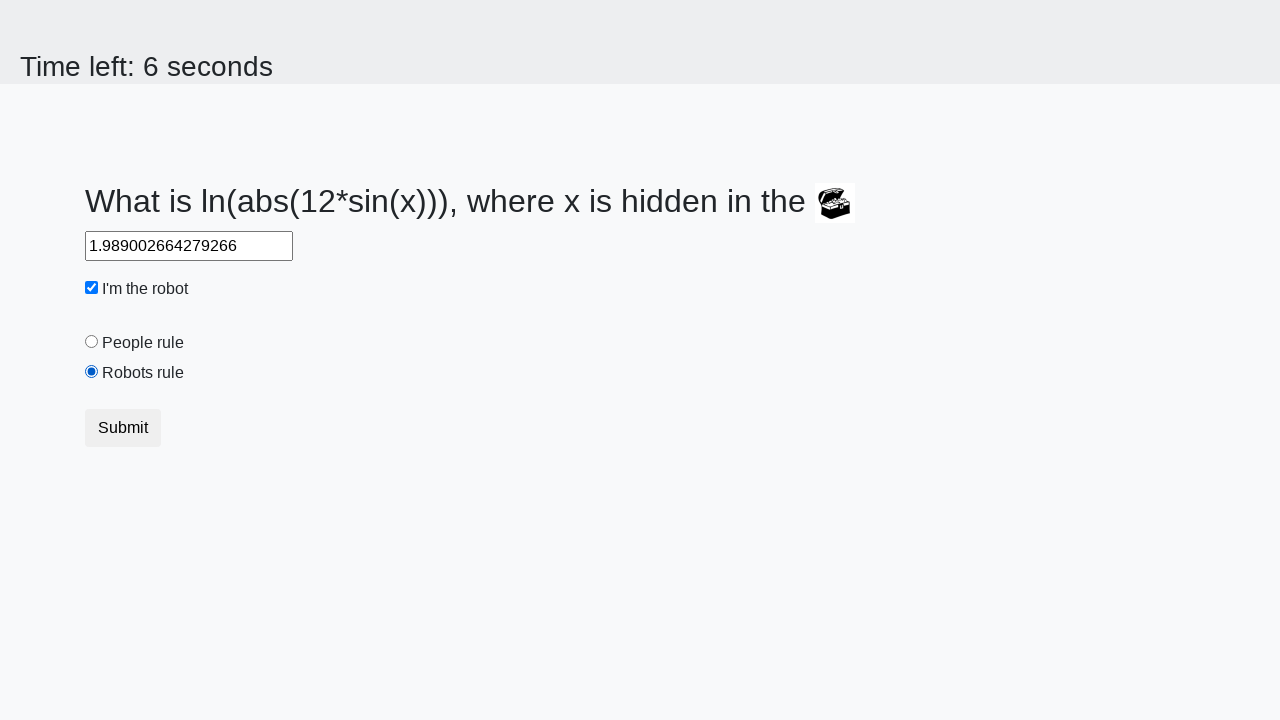

Clicked submit button to submit form at (123, 428) on .btn.btn-default
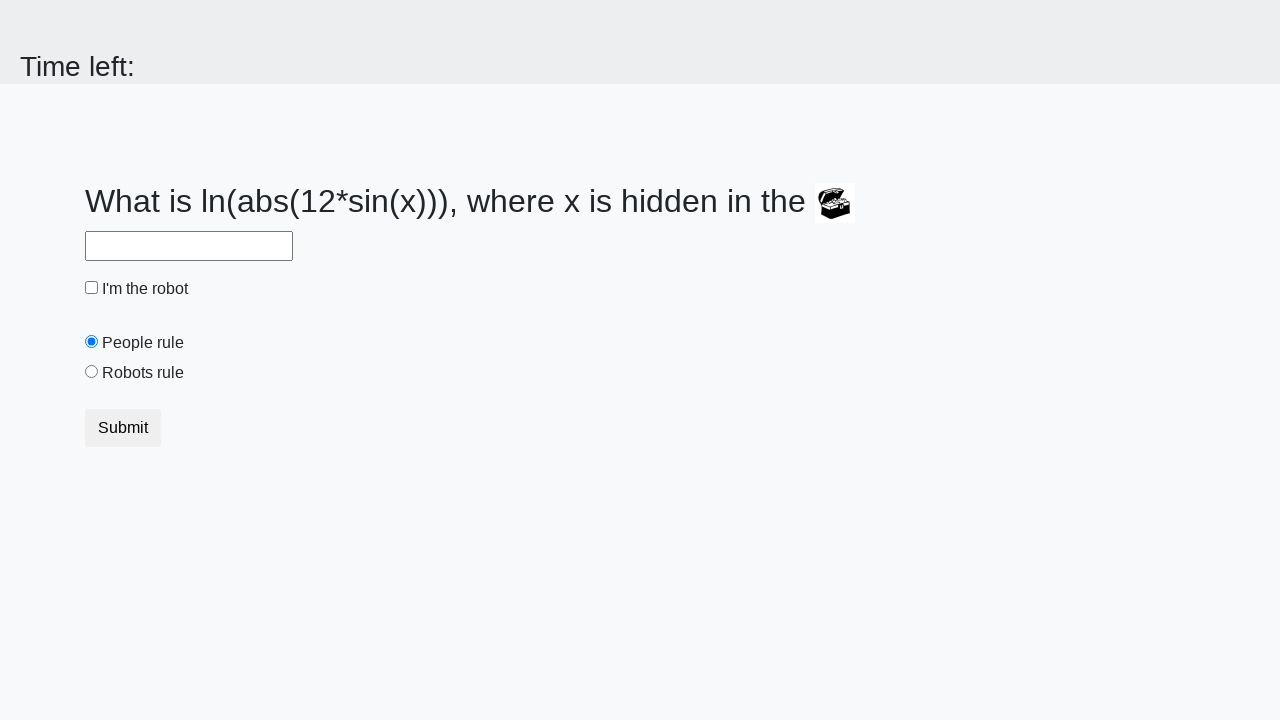

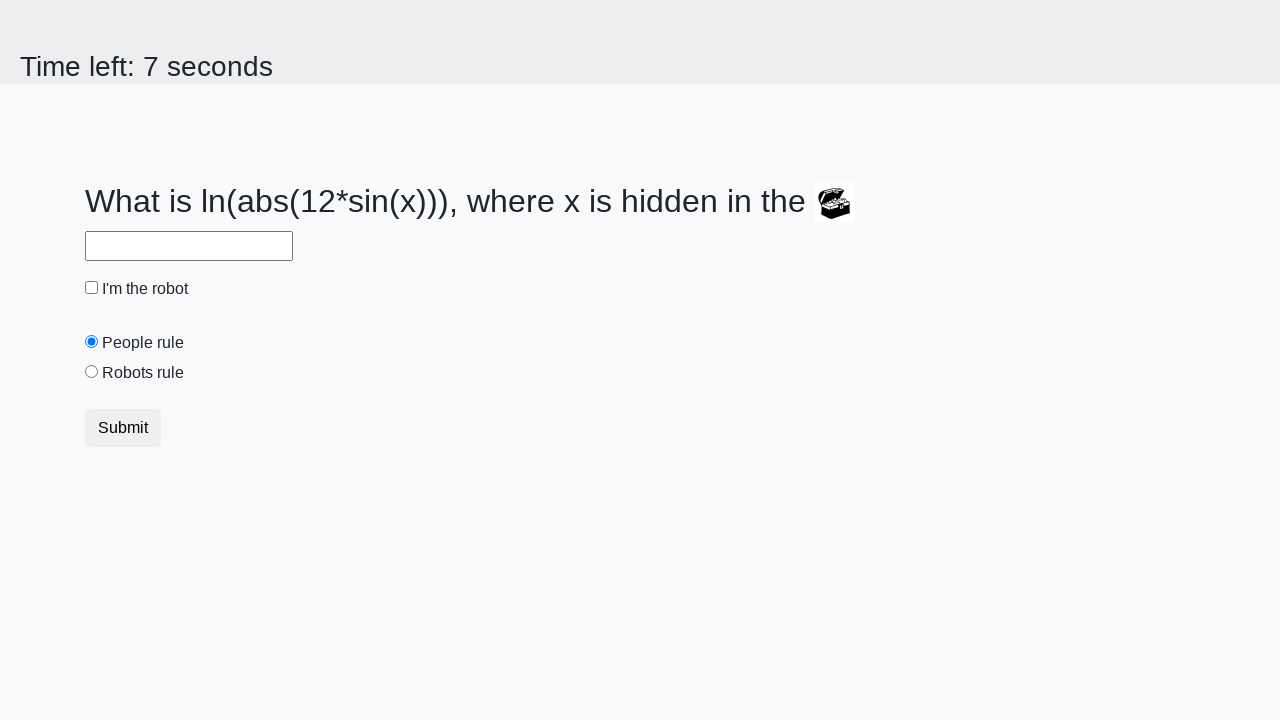